Tests various popup and UI validations including showing/hiding elements, dismissing JavaScript dialogs, hovering over elements, and interacting with iframes on a practice automation page.

Starting URL: https://rahulshettyacademy.com/AutomationPractice/

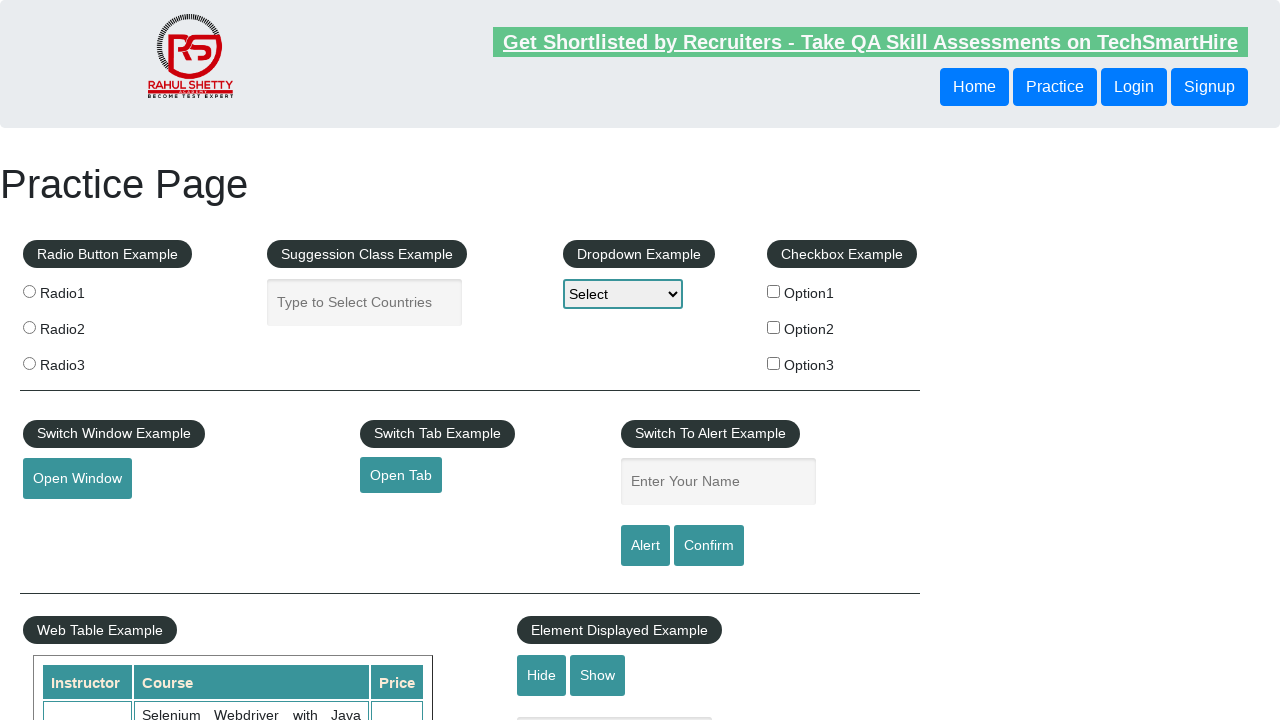

Verified text input element is initially visible
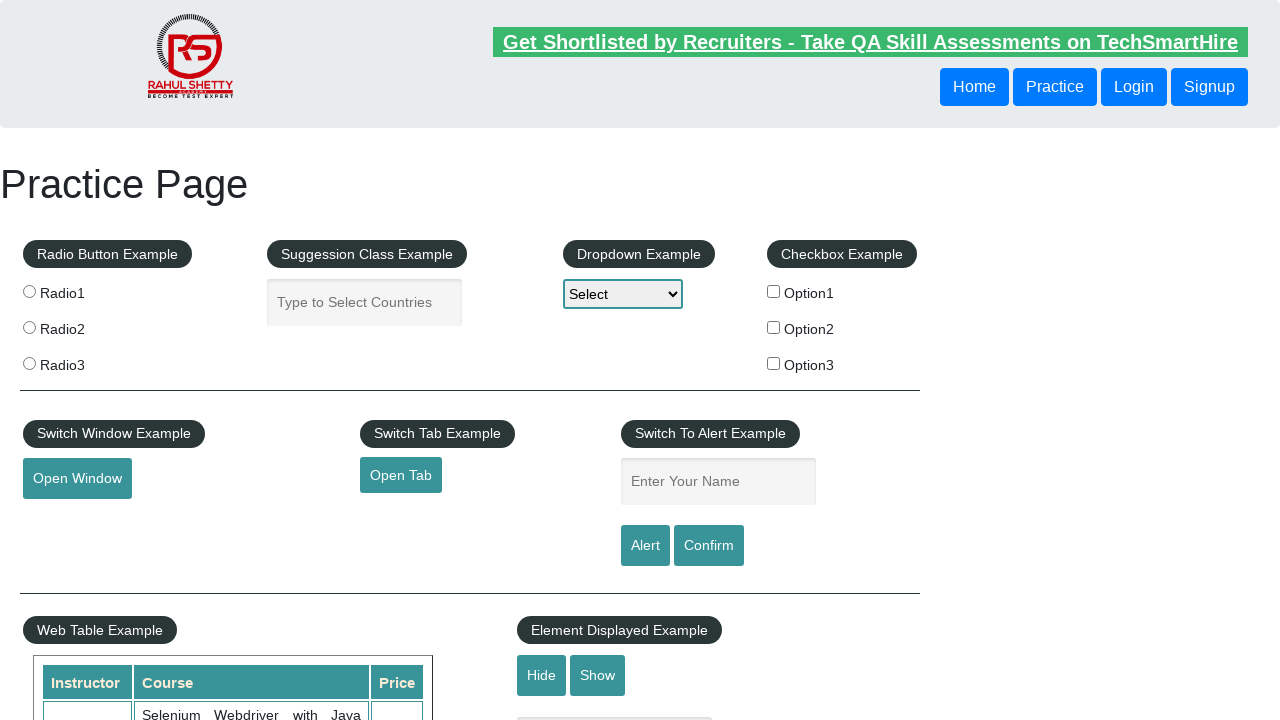

Clicked hide button to hide text input at (542, 675) on #hide-textbox
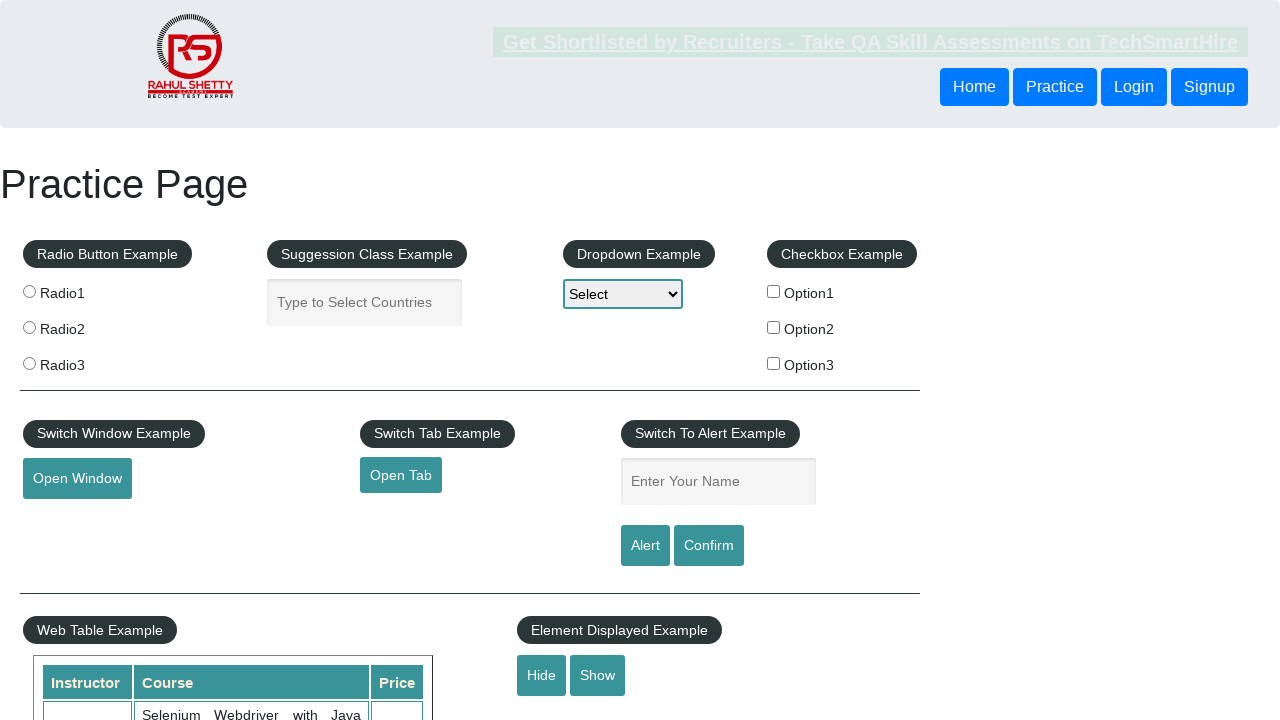

Verified text input element is now hidden
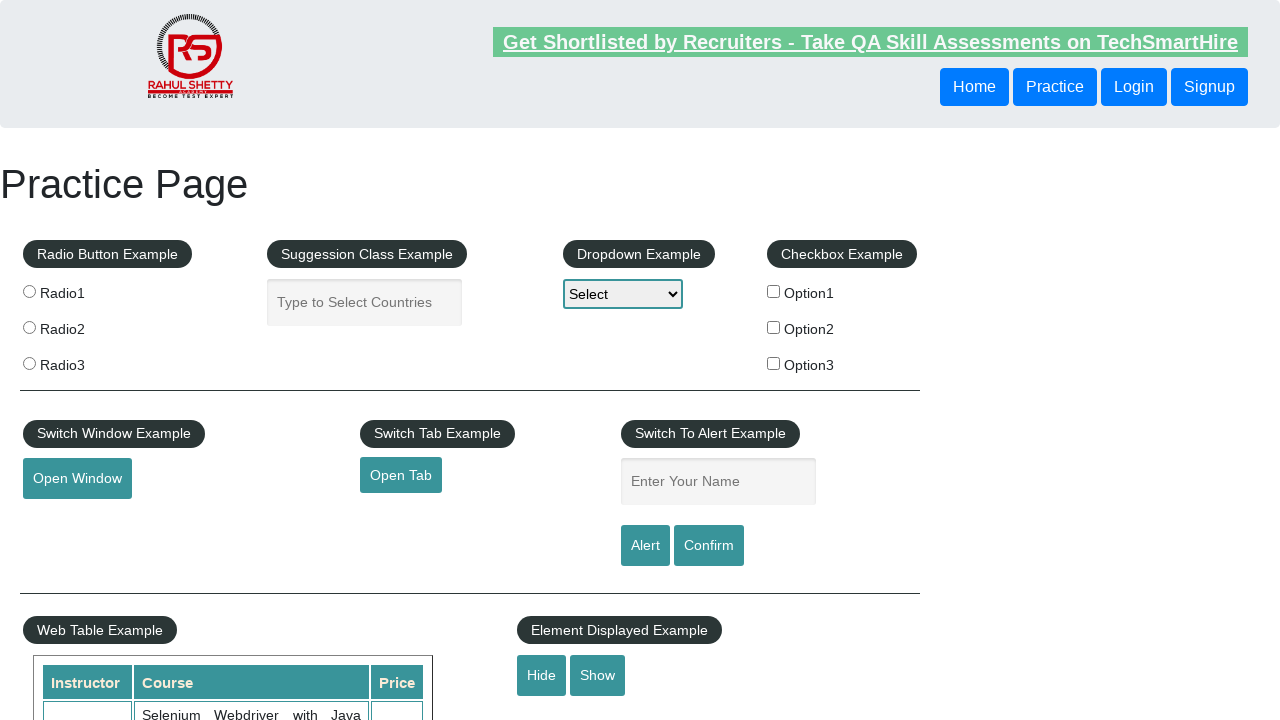

Set up JavaScript dialog handler to dismiss dialogs
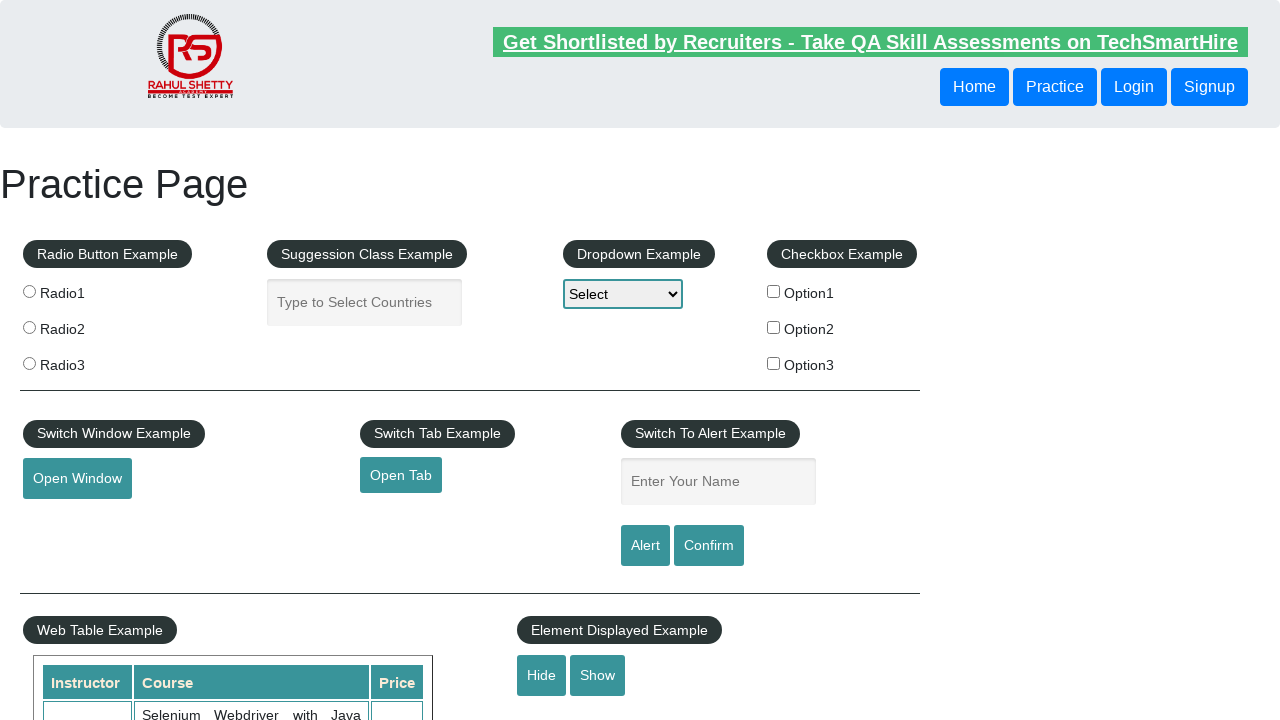

Hovered over mouse hover button to reveal submenu at (83, 361) on #mousehover
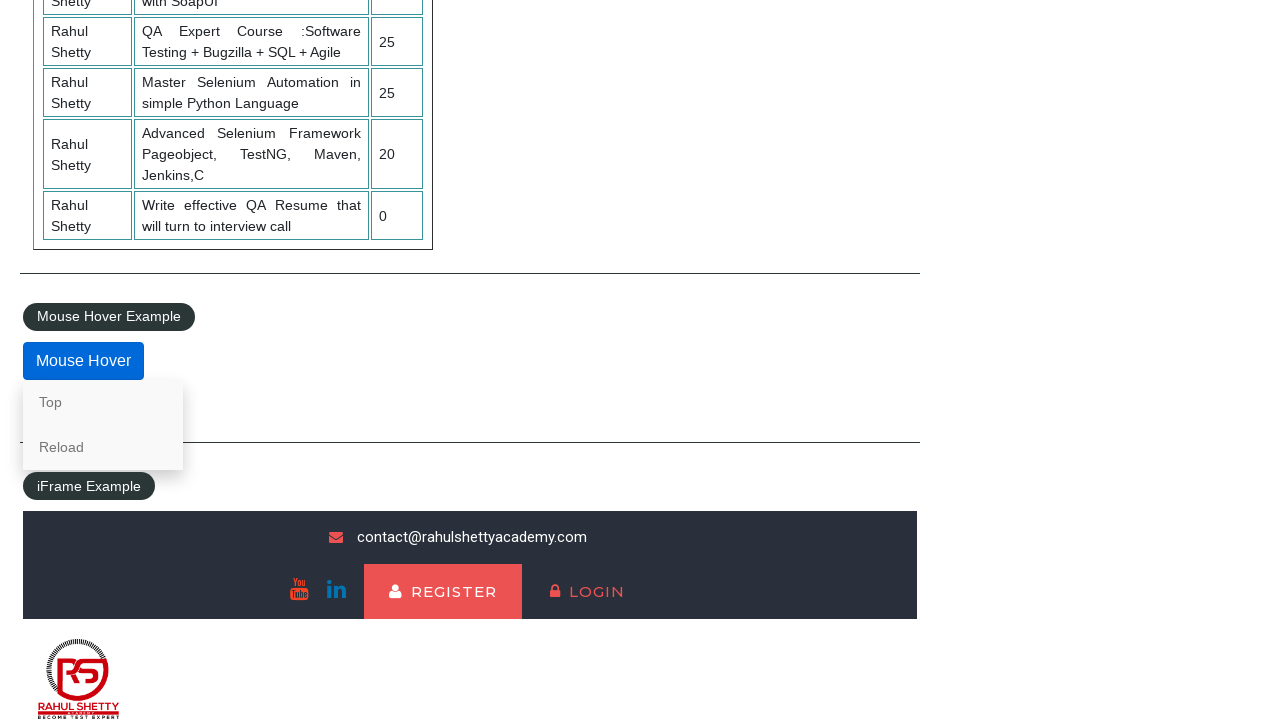

Clicked on lifetime access link within iframe at (307, 675) on #courses-iframe >> internal:control=enter-frame >> li a[href*='lifetime-access']
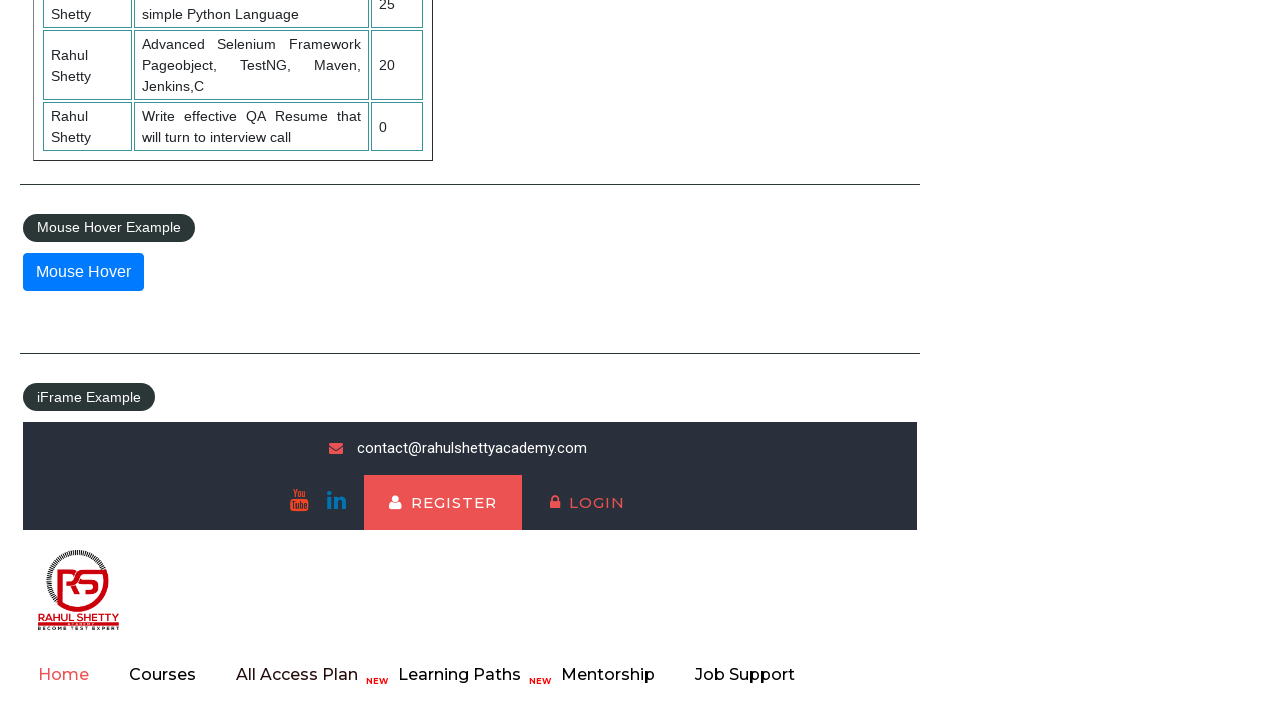

Retrieved text content from iframe: 'Join 13,522 Happy Subscibers!'
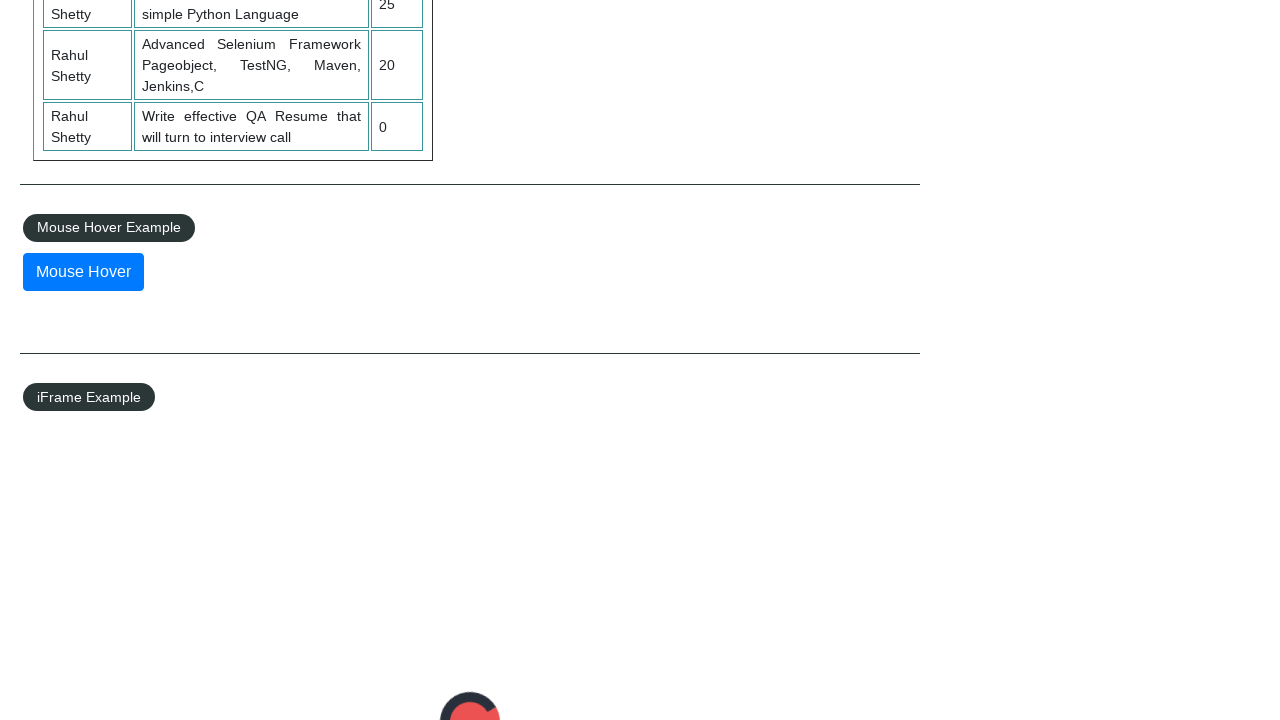

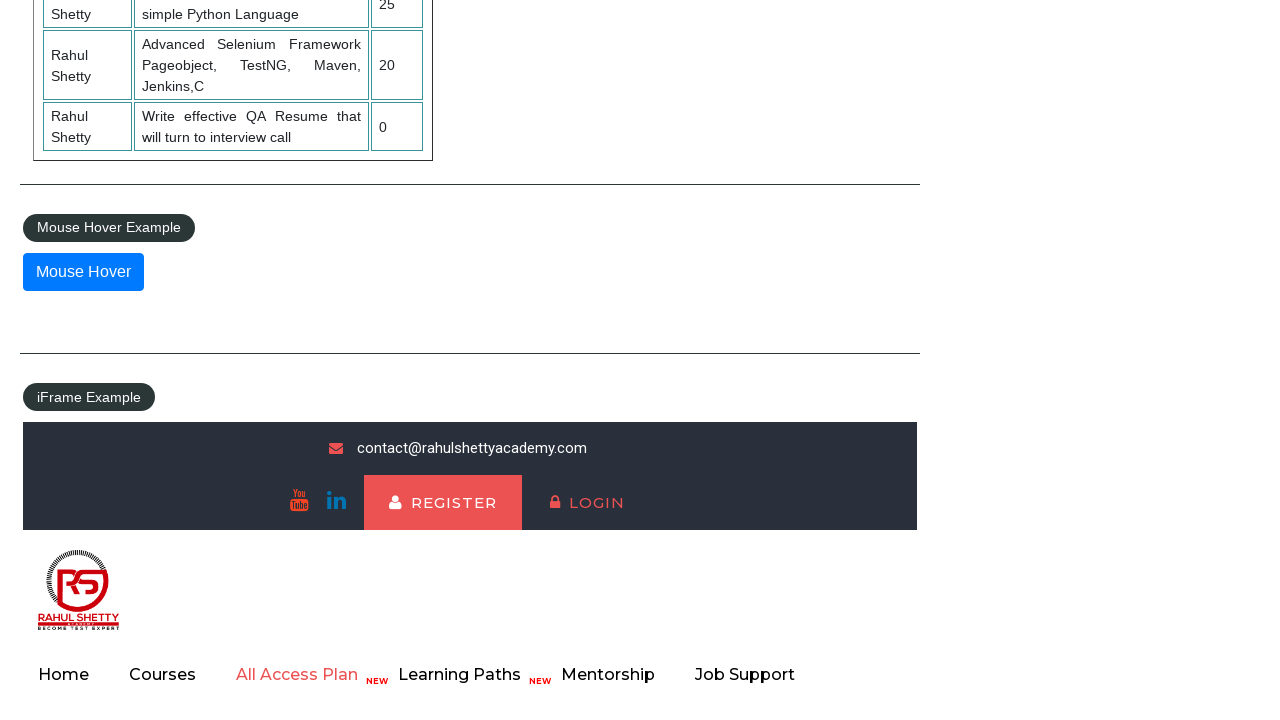